Tests that the fifth table header is "Amet" and remains unchanged after clicking the button

Starting URL: http://the-internet.herokuapp.com/challenging_dom

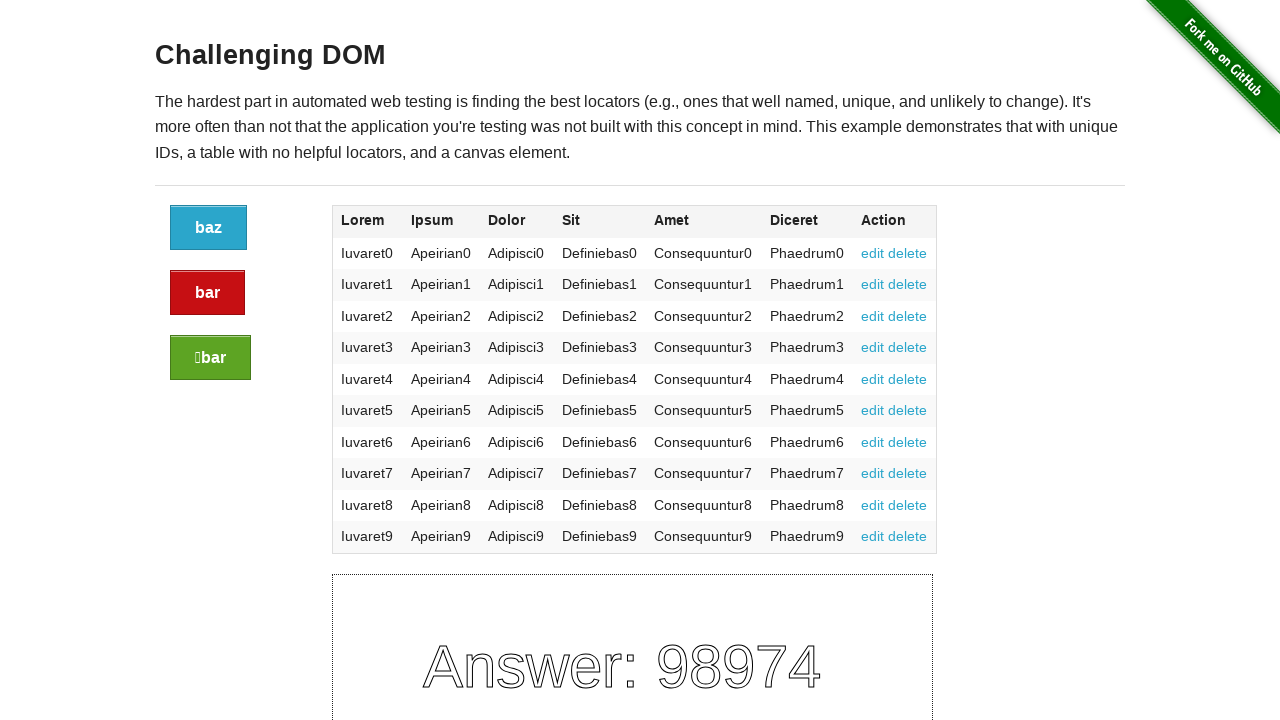

Retrieved fifth table header text
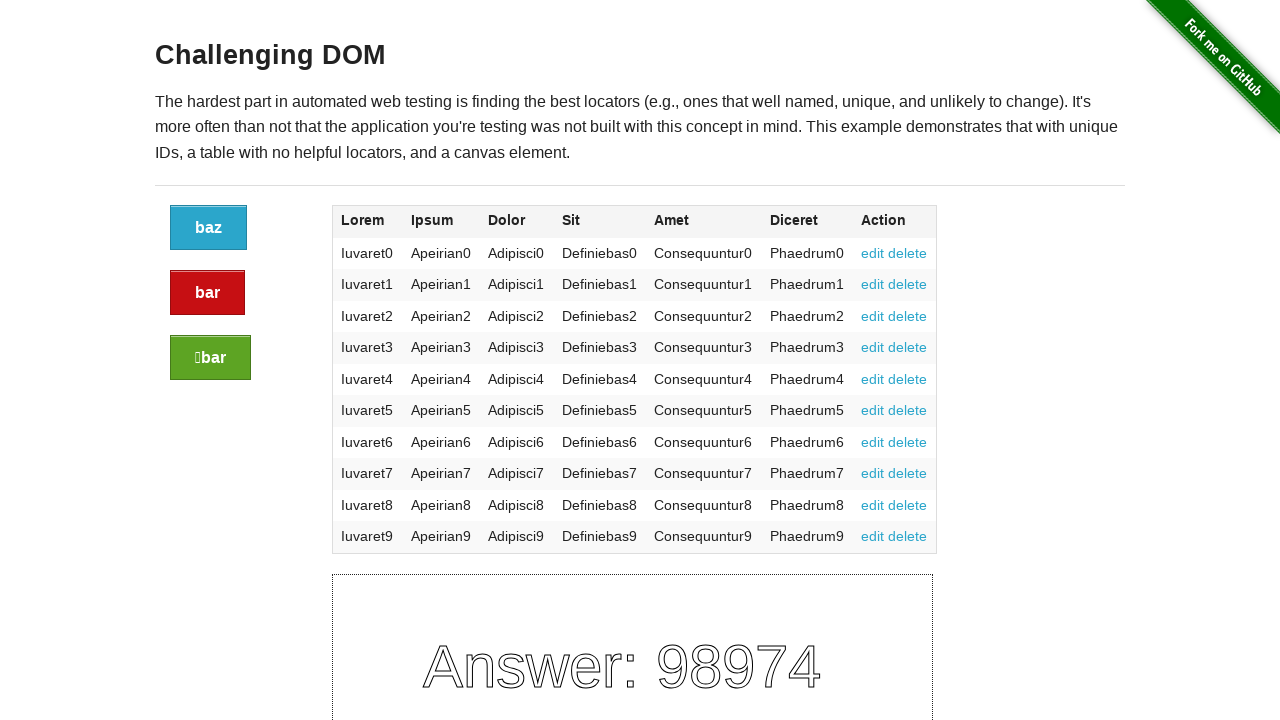

Verified fifth table header is 'Amet'
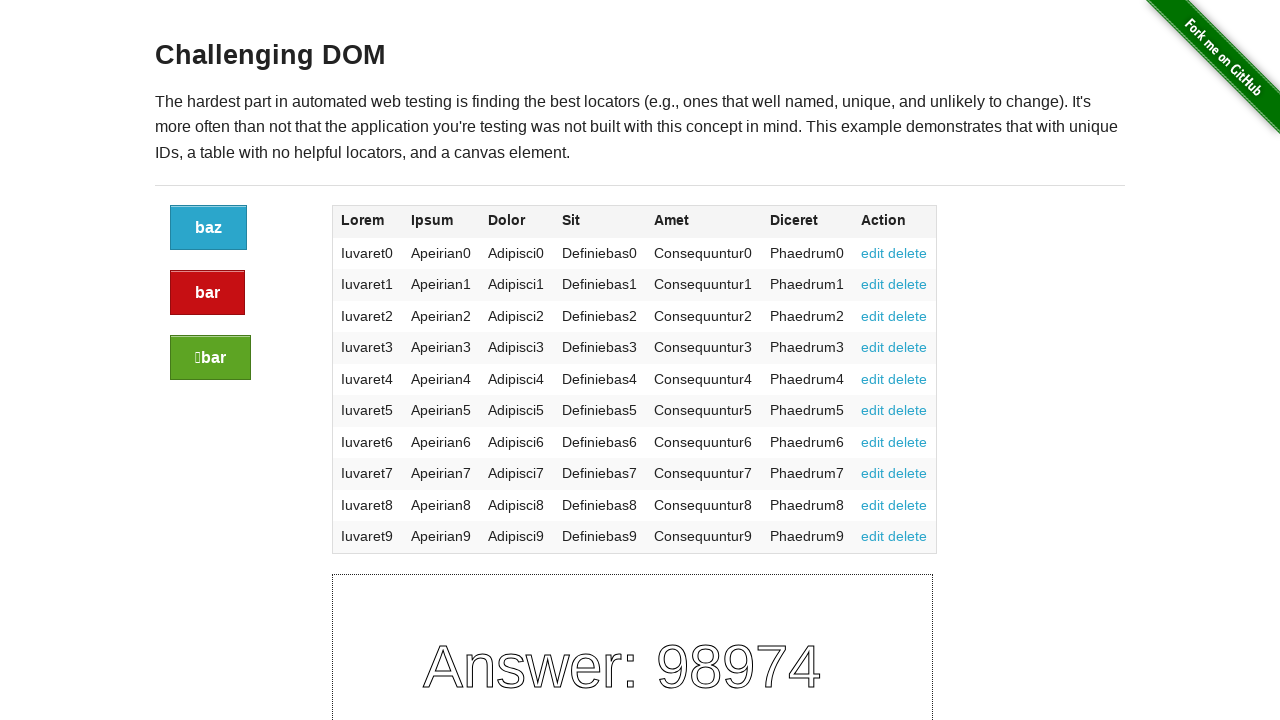

Clicked button to refresh page content at (208, 228) on xpath=//div[@class="large-2 columns"]/a[@class="button"]
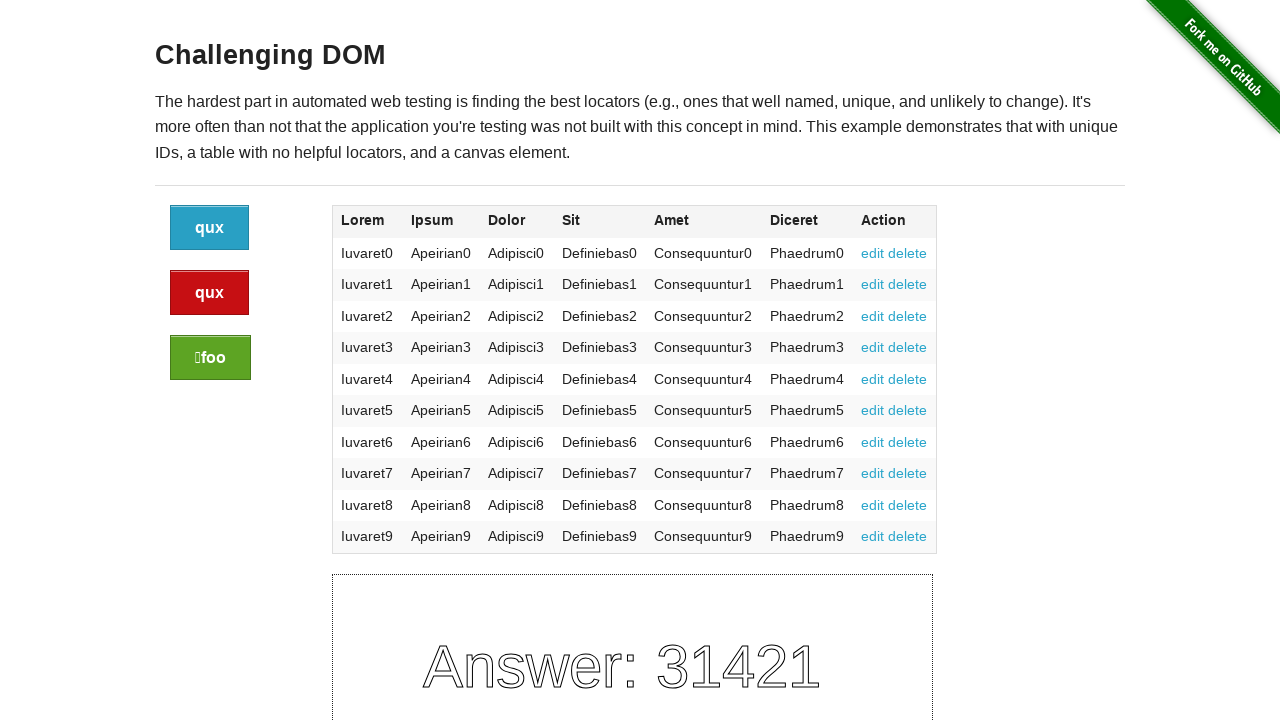

Verified fifth table header remains 'Amet' after button click
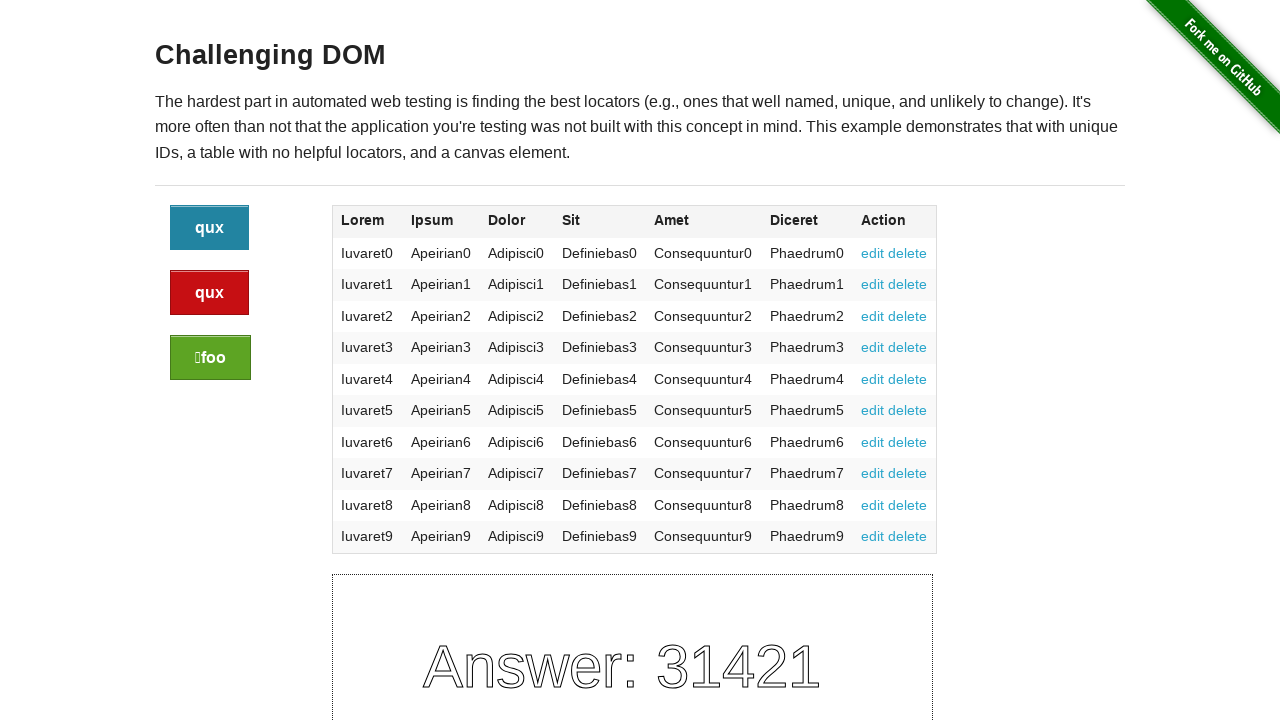

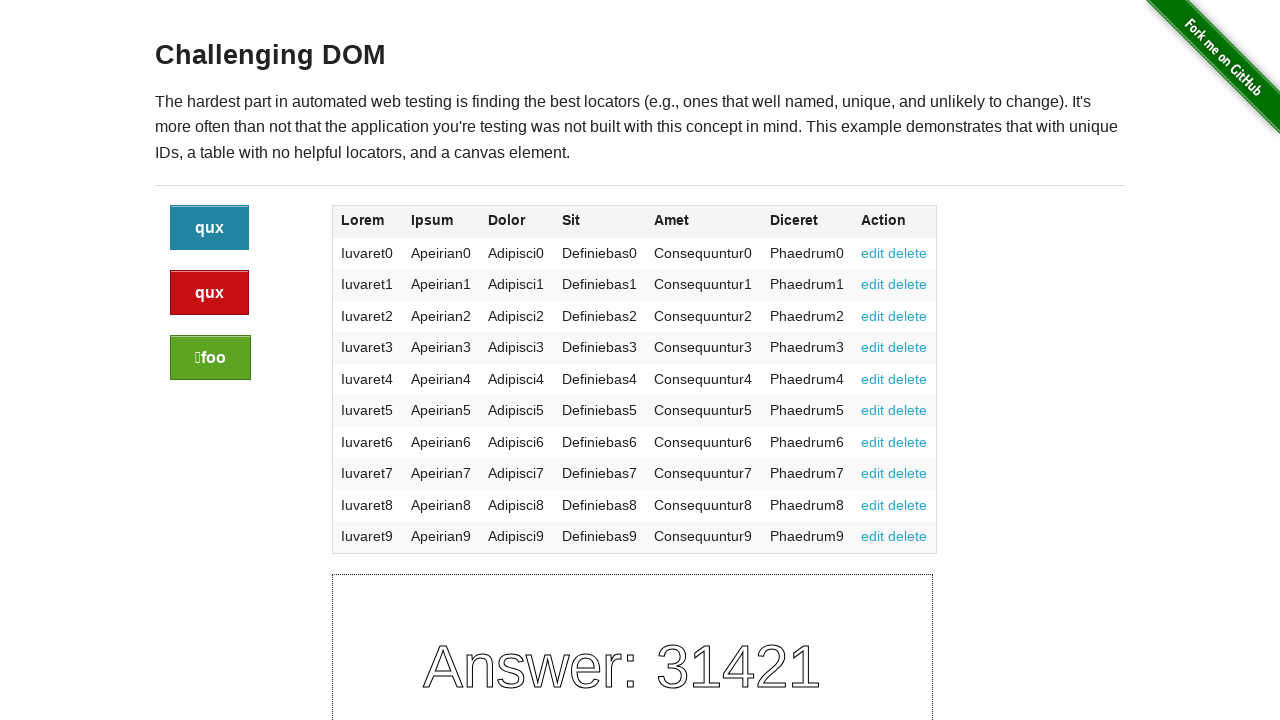